Tests AJAX functionality by clicking a button multiple times to trigger AJAX requests on a demo page

Starting URL: https://konflic.github.io/examples/pages/ajax.html

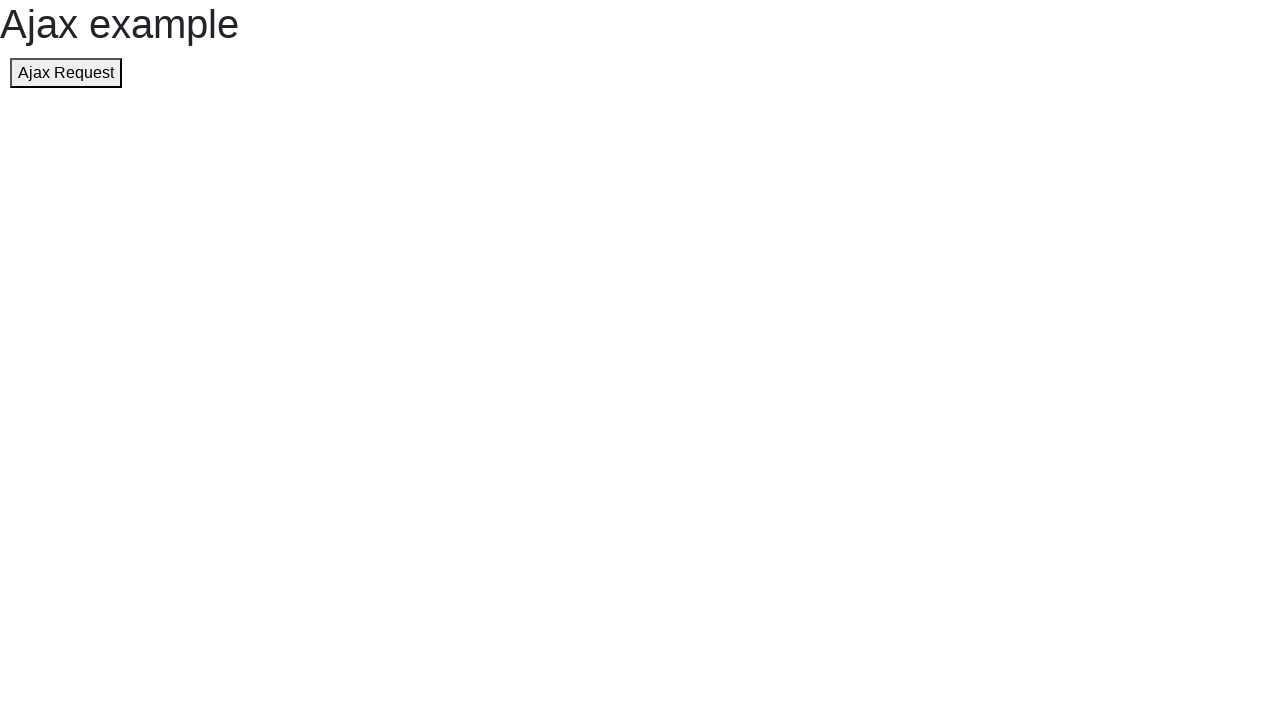

Clicked button to trigger first AJAX request at (66, 73) on button[name='showjsbutton']
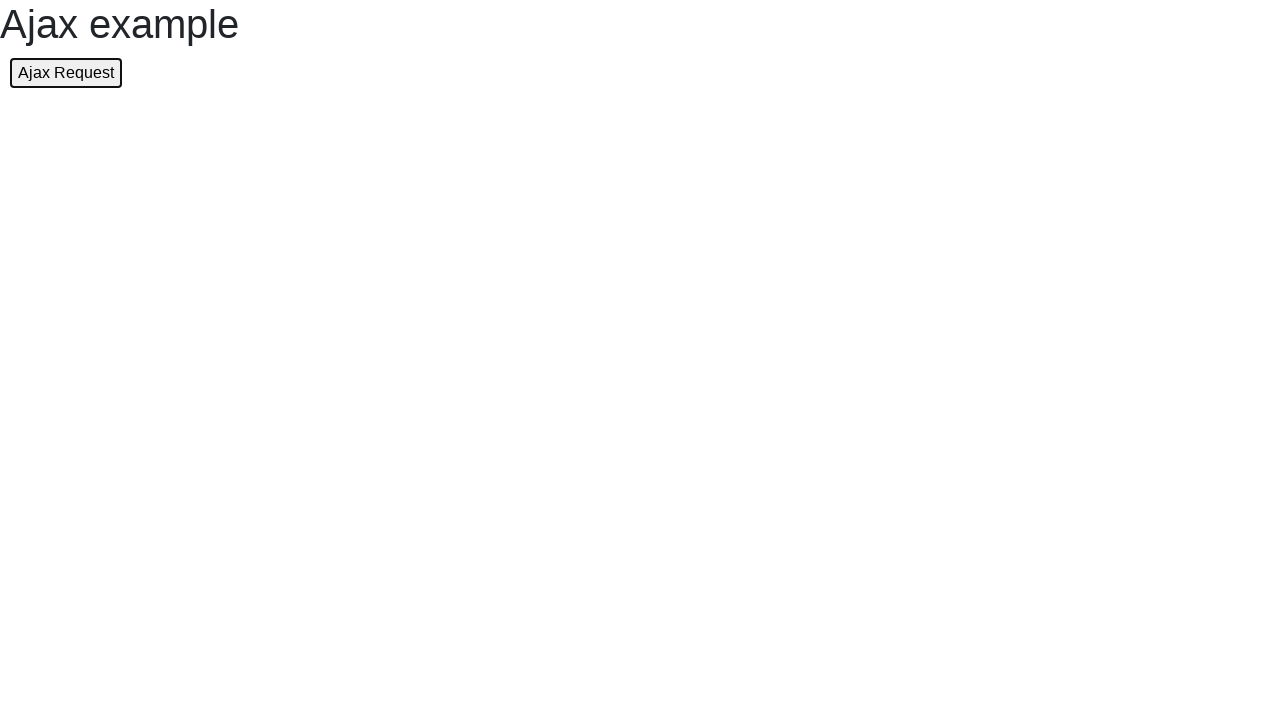

Waited 1 second for AJAX response
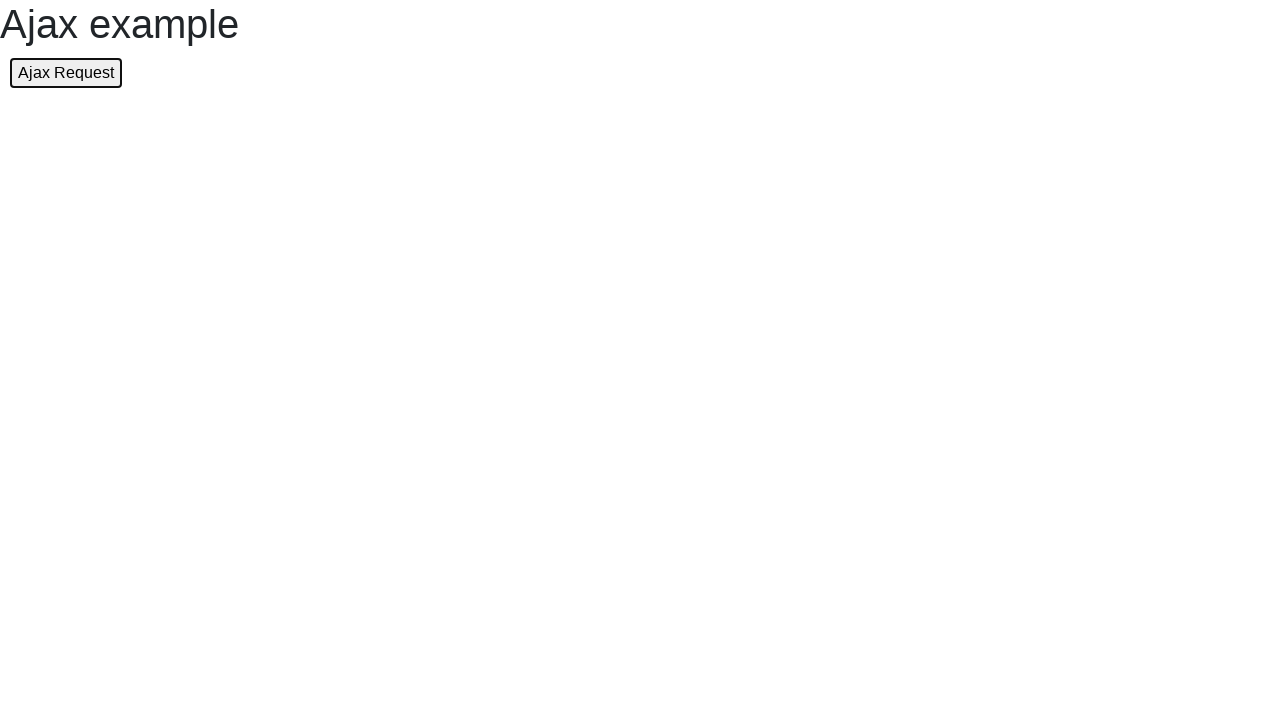

Clicked button to trigger second AJAX request at (66, 73) on button[name='showjsbutton']
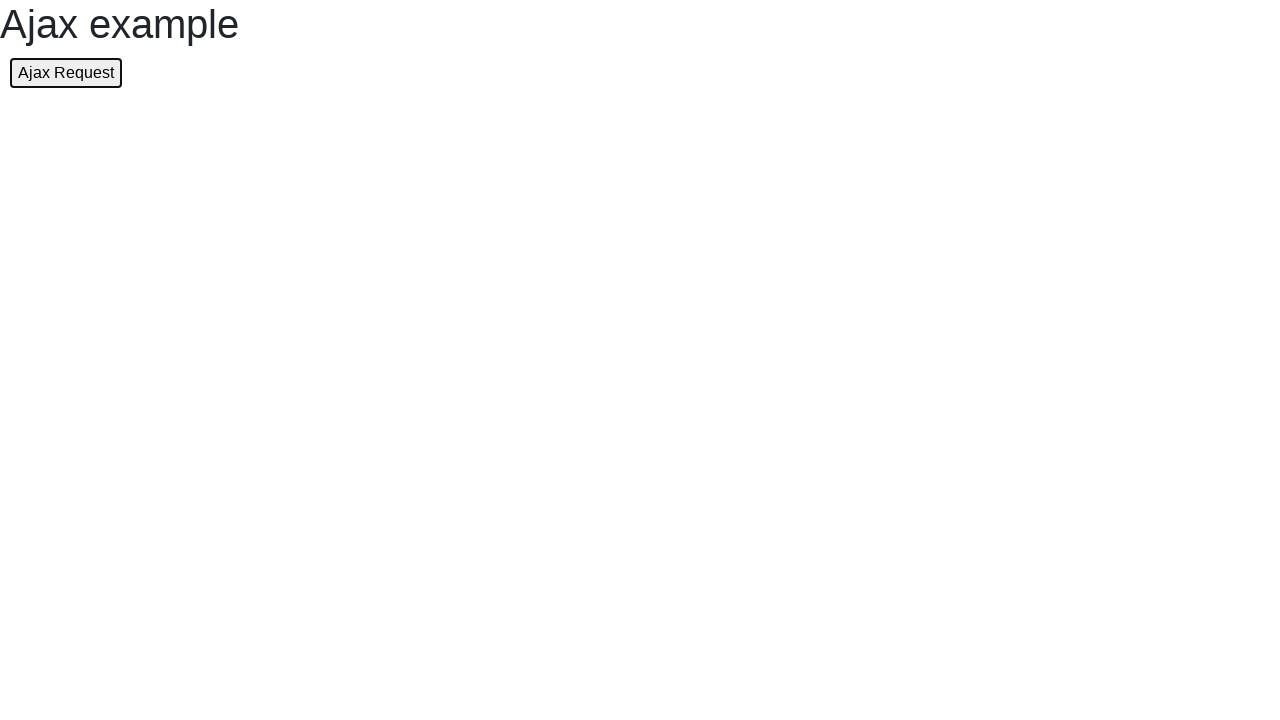

Waited 1 second for AJAX response
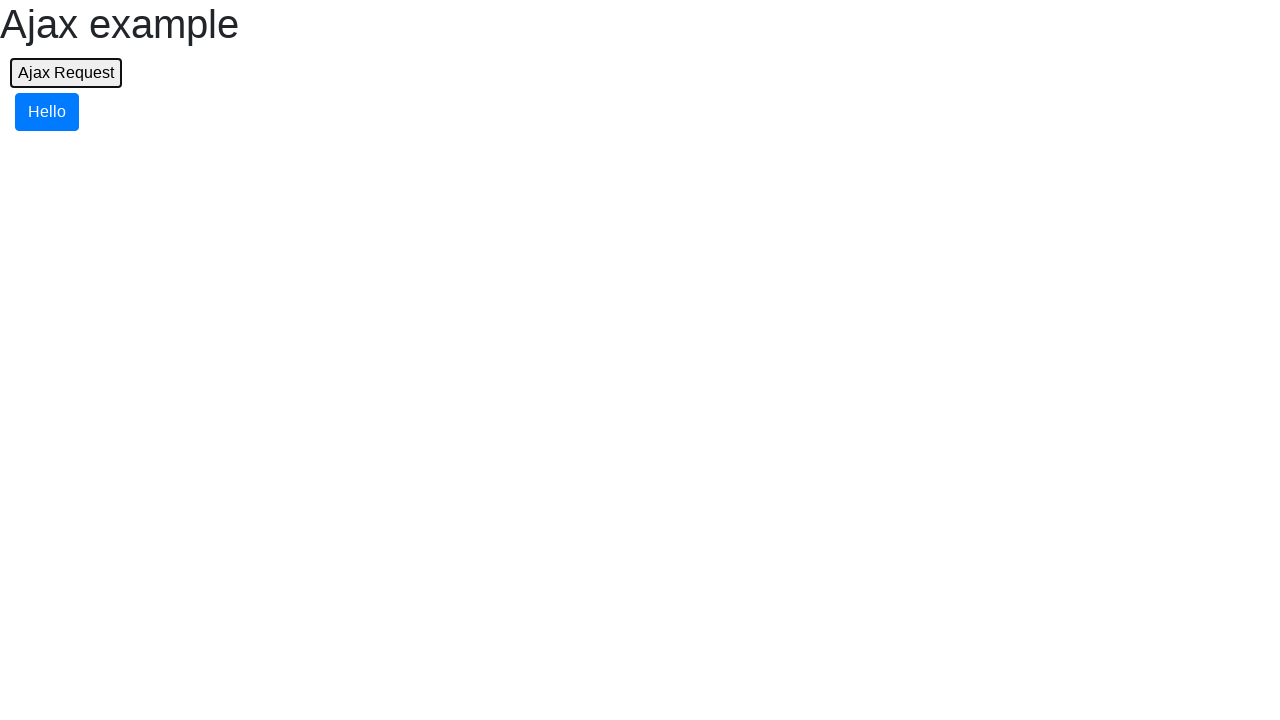

Clicked button to trigger third AJAX request at (66, 73) on button[name='showjsbutton']
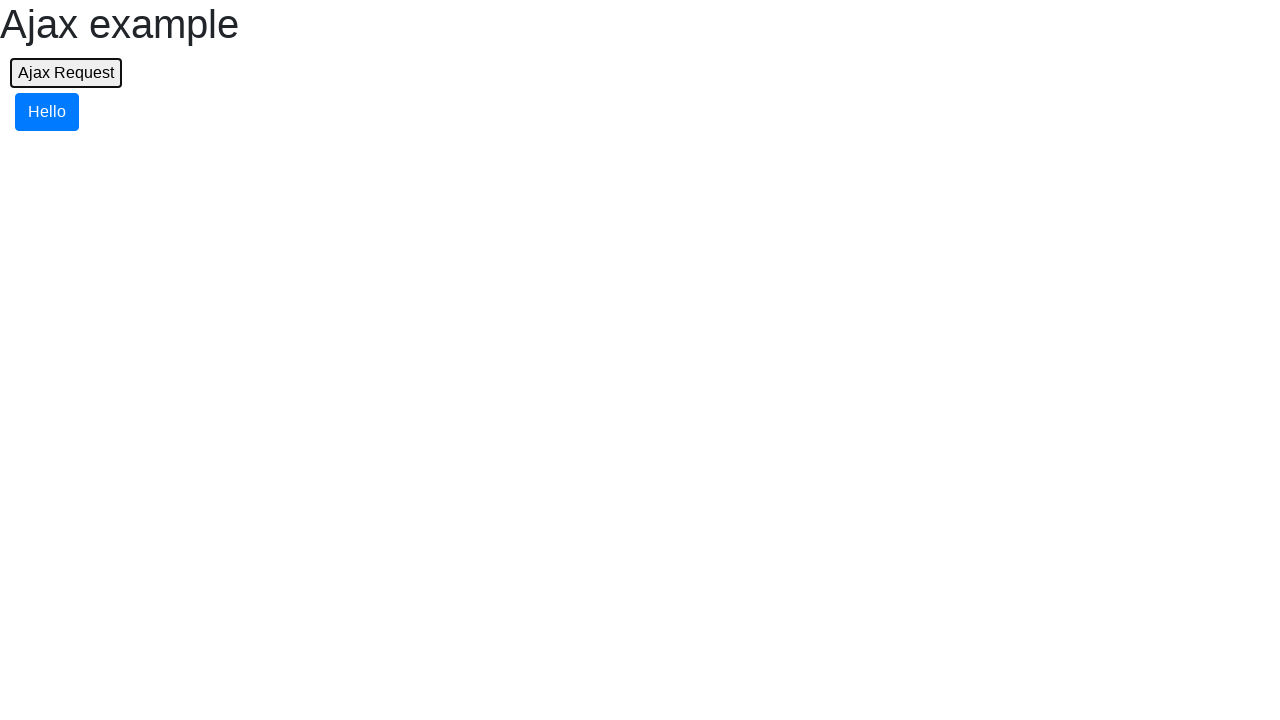

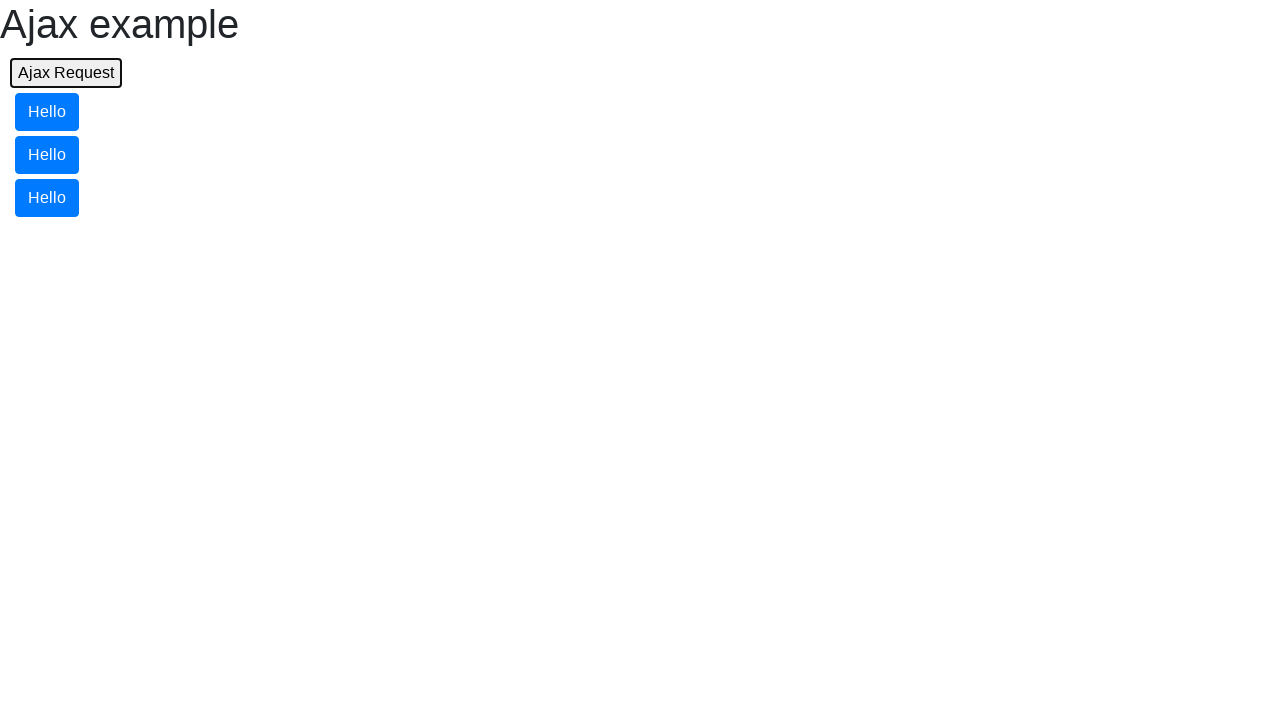